Tests JavaScript confirm dialog by clicking a button that triggers a JS confirm and dismissing it

Starting URL: https://the-internet.herokuapp.com/javascript_alerts

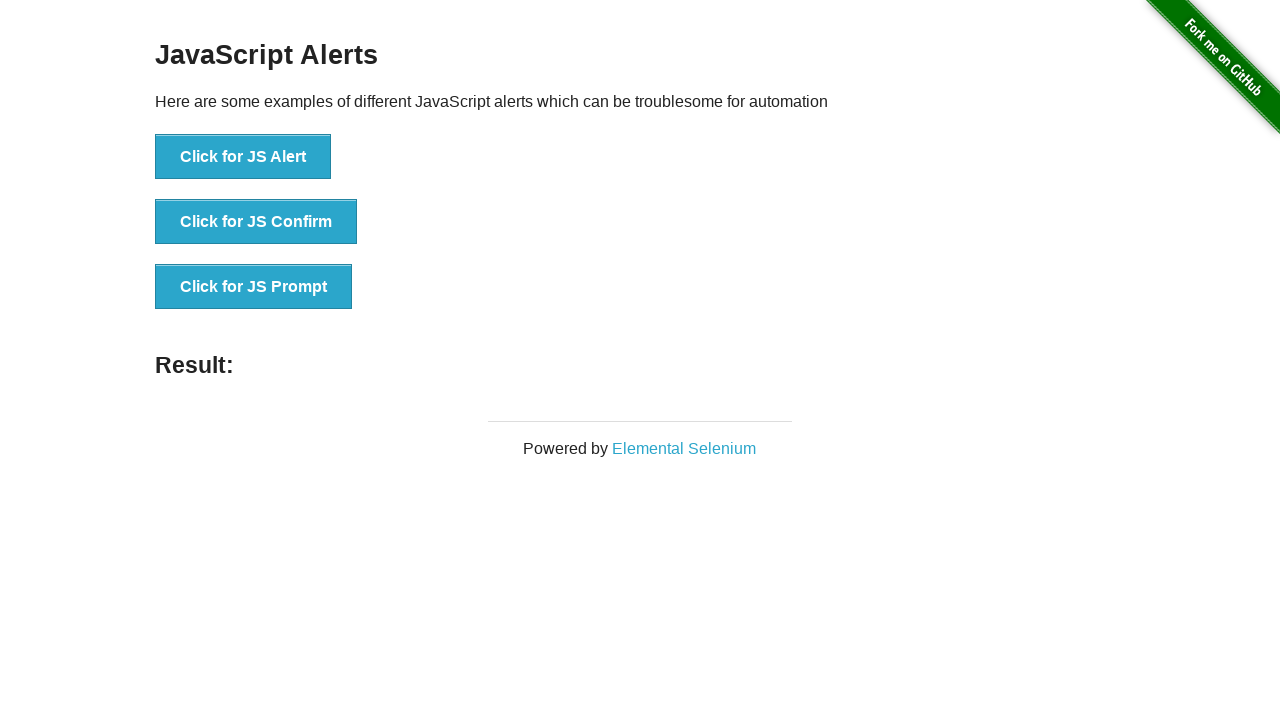

Set up dialog handler to dismiss confirm dialog
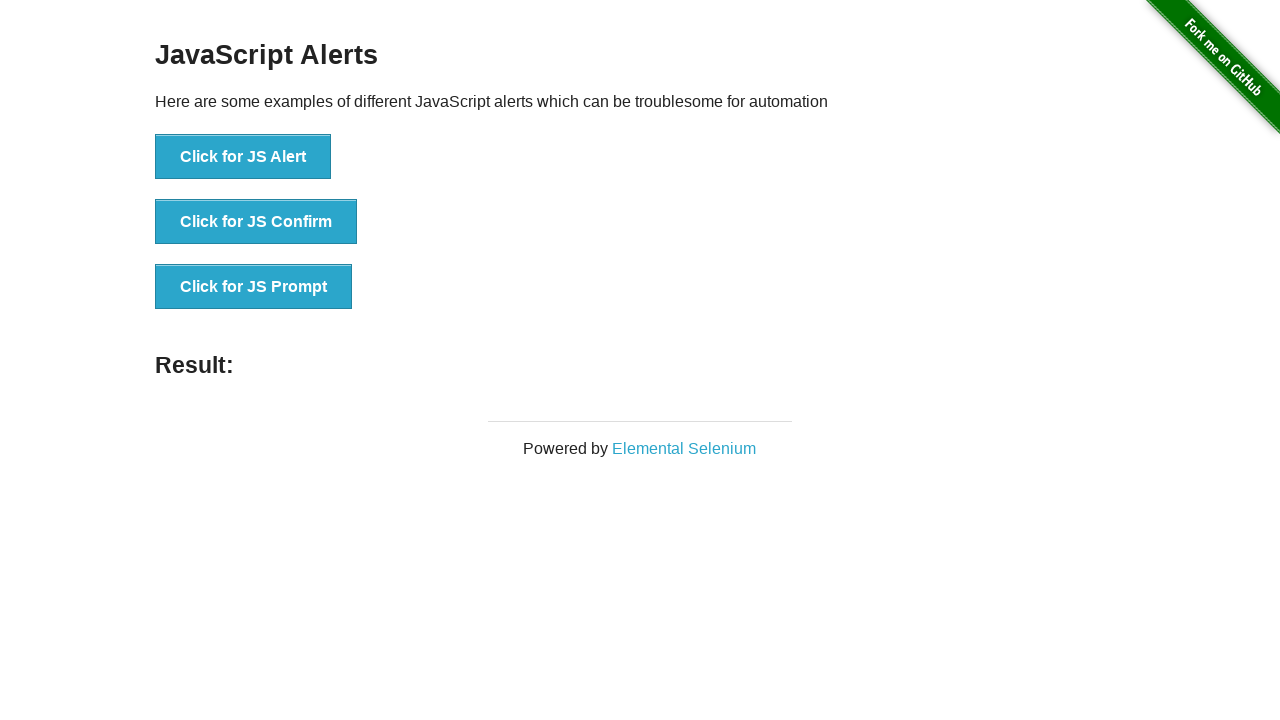

Clicked button to trigger JavaScript confirm dialog at (256, 222) on xpath=//button[contains(.,'Click for JS Confirm')]
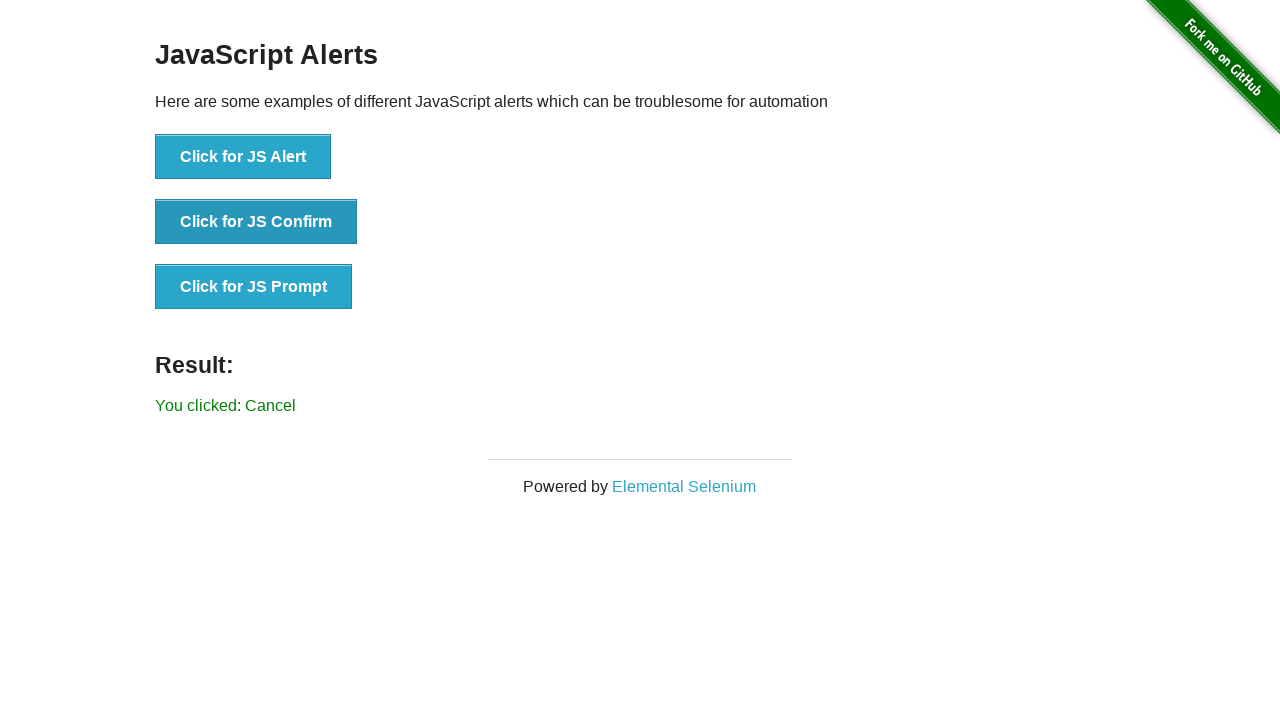

Confirm dialog dismissed and result message displayed
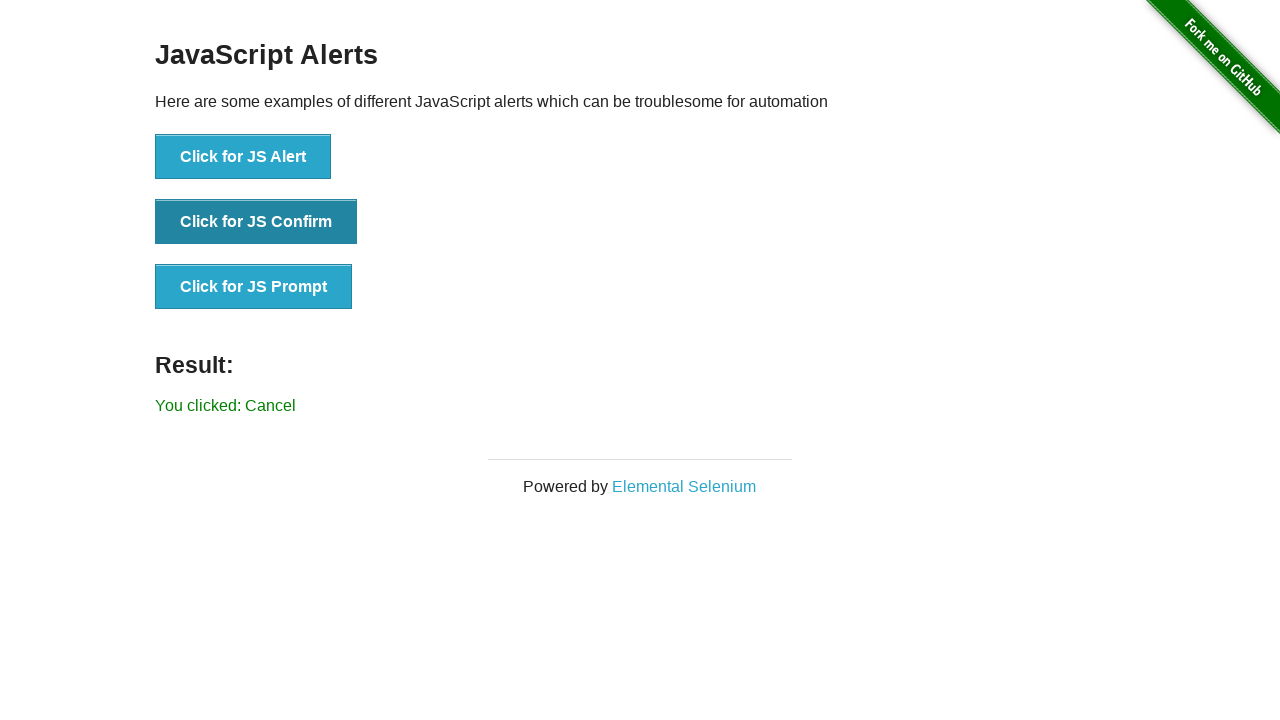

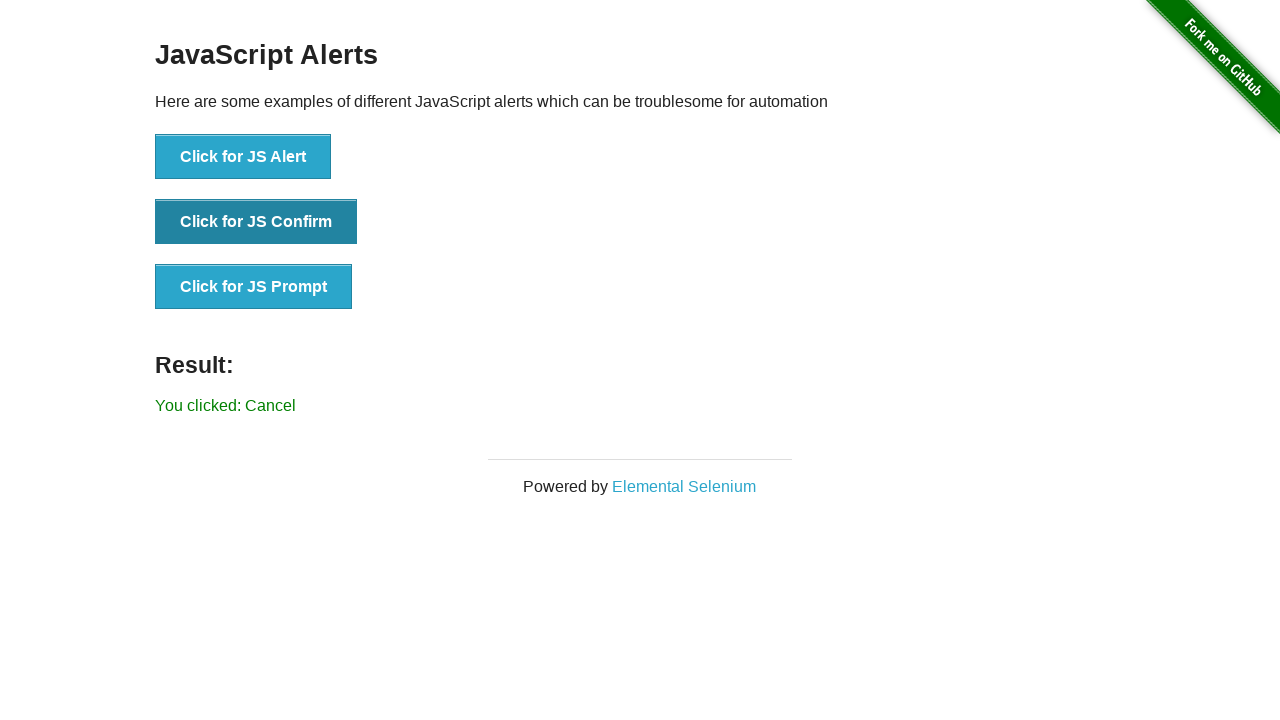